Tests the selected state of radio buttons and checkboxes by clicking them and verifying their selection status

Starting URL: https://automationfc.github.io/basic-form/index.html

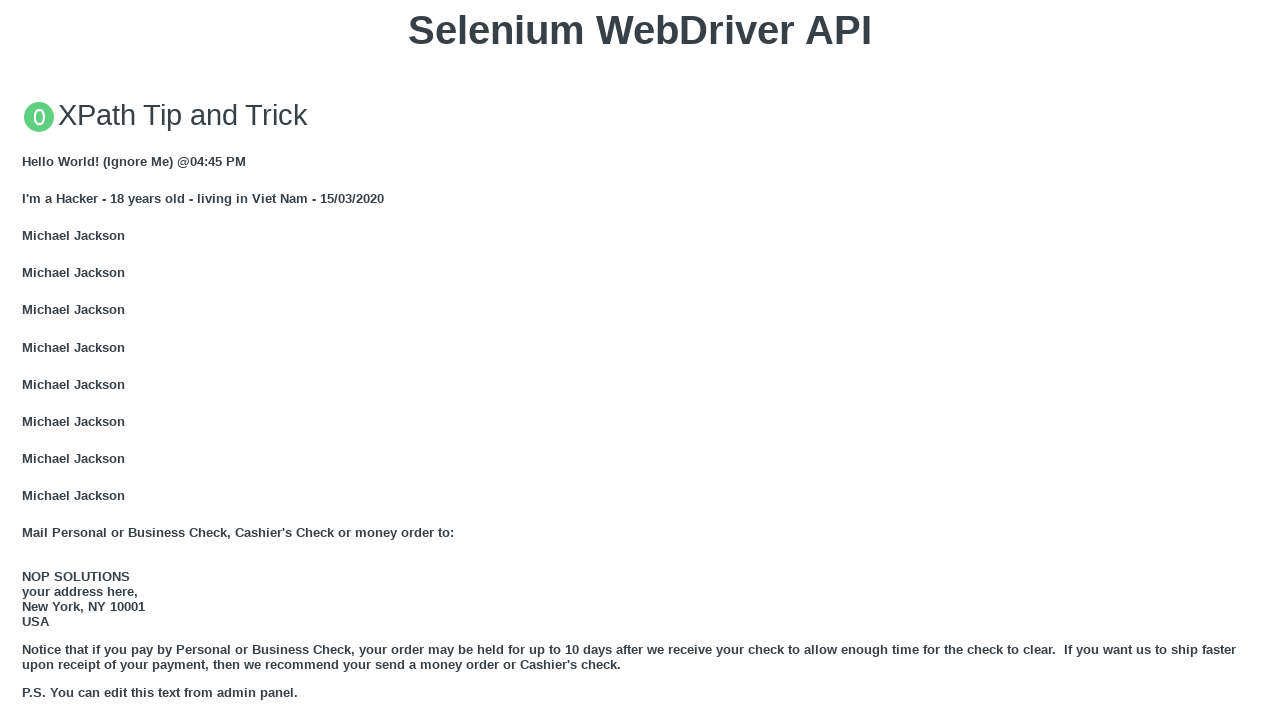

Clicked age radio button (under_18) at (28, 360) on xpath=//input[@id='under_18']
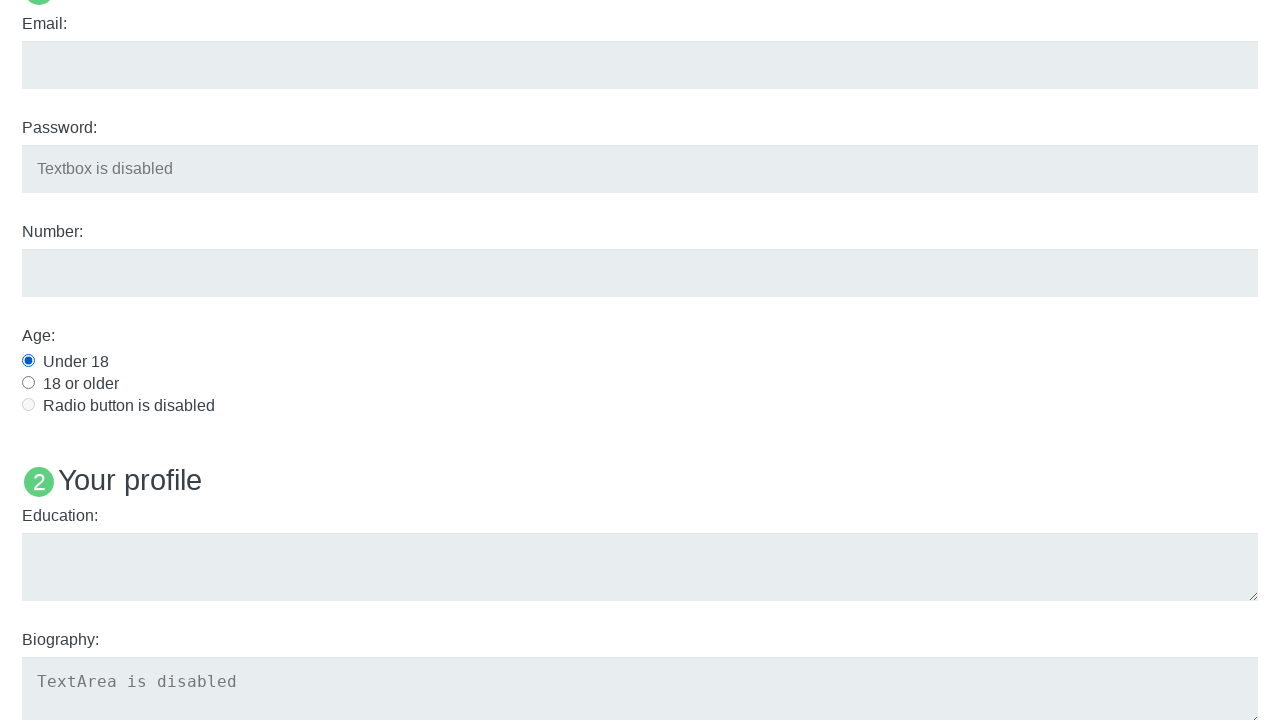

Clicked Java checkbox at (28, 361) on input#java
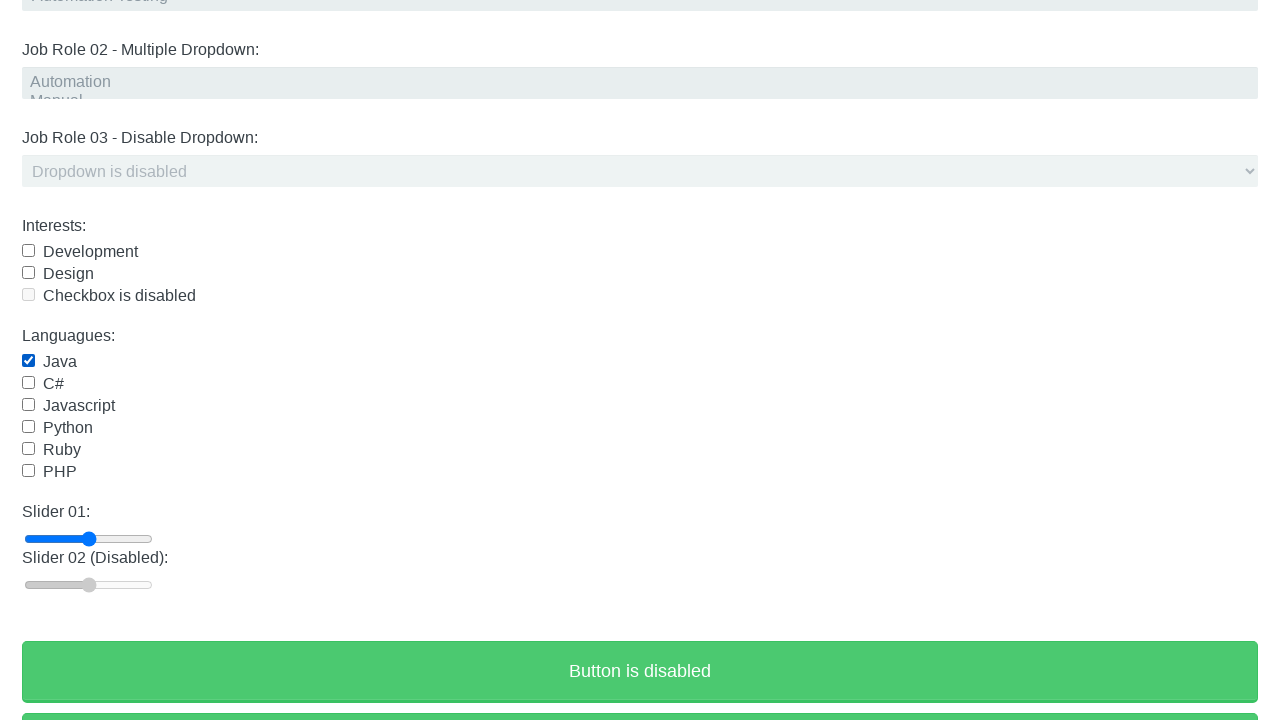

Verified age radio button is selected
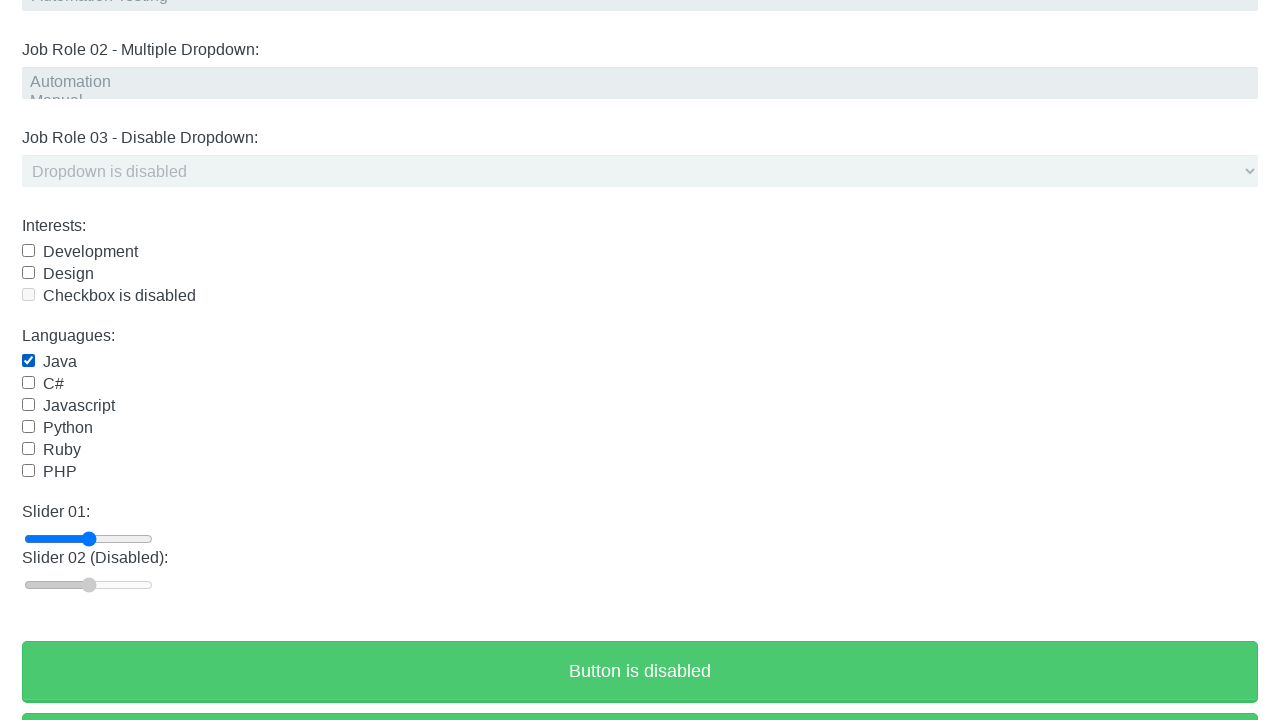

Verified Java checkbox is selected
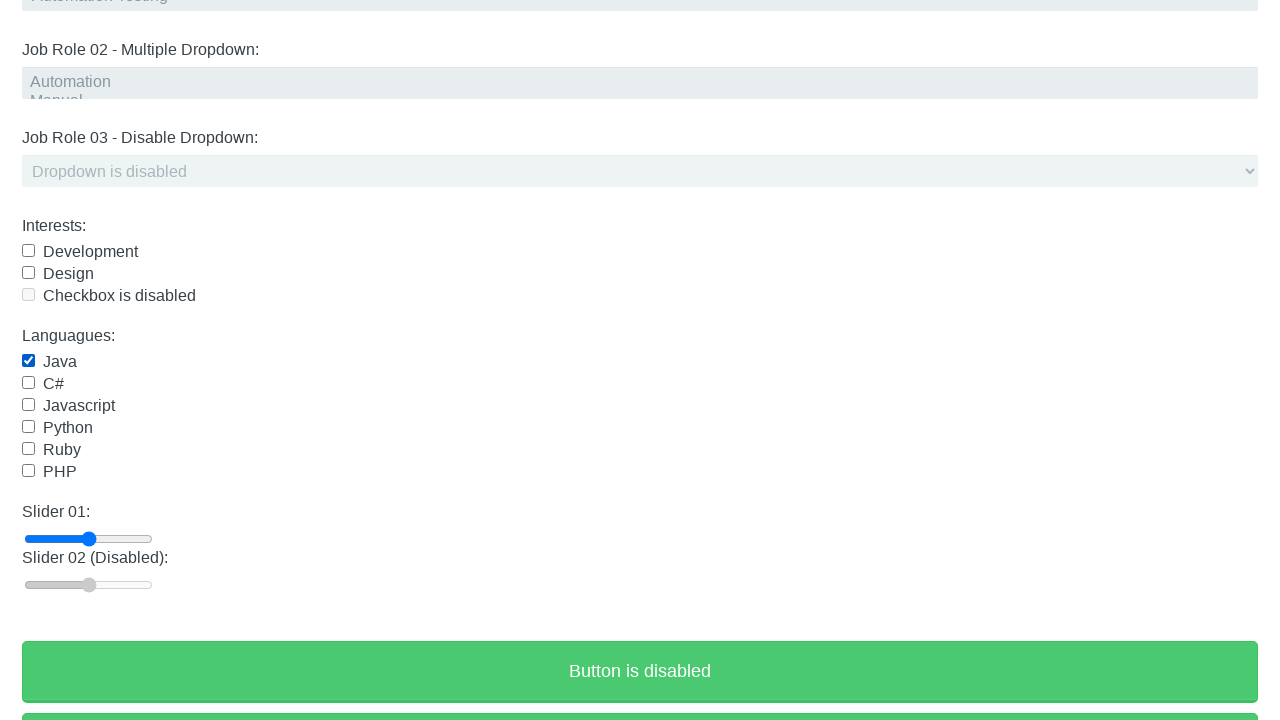

Clicked Java checkbox again to uncheck it at (28, 361) on input#java
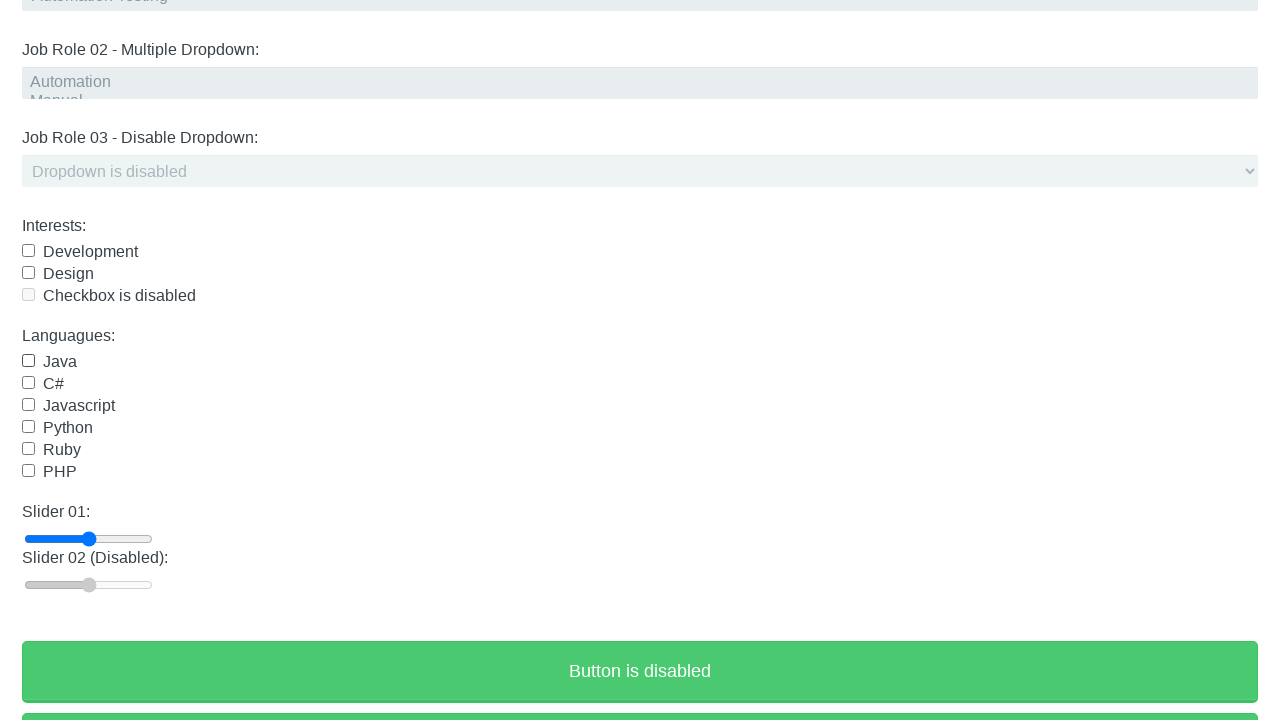

Verified Java checkbox is now unchecked after second click
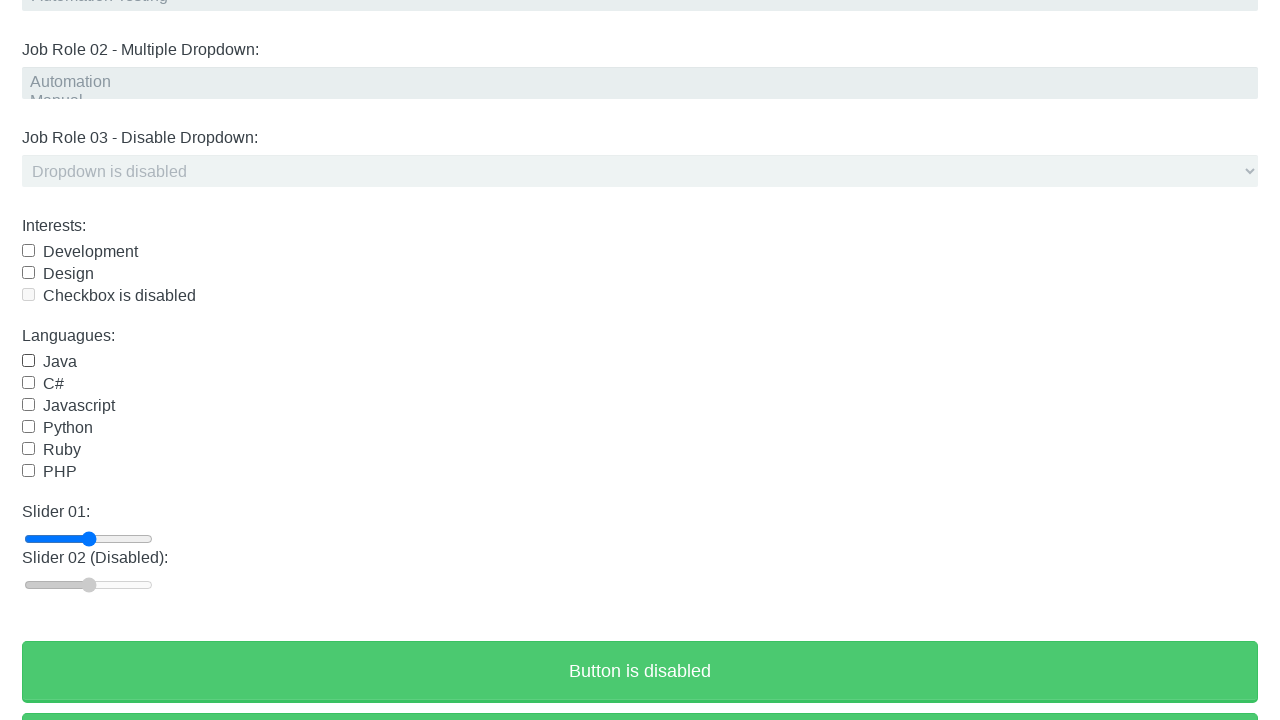

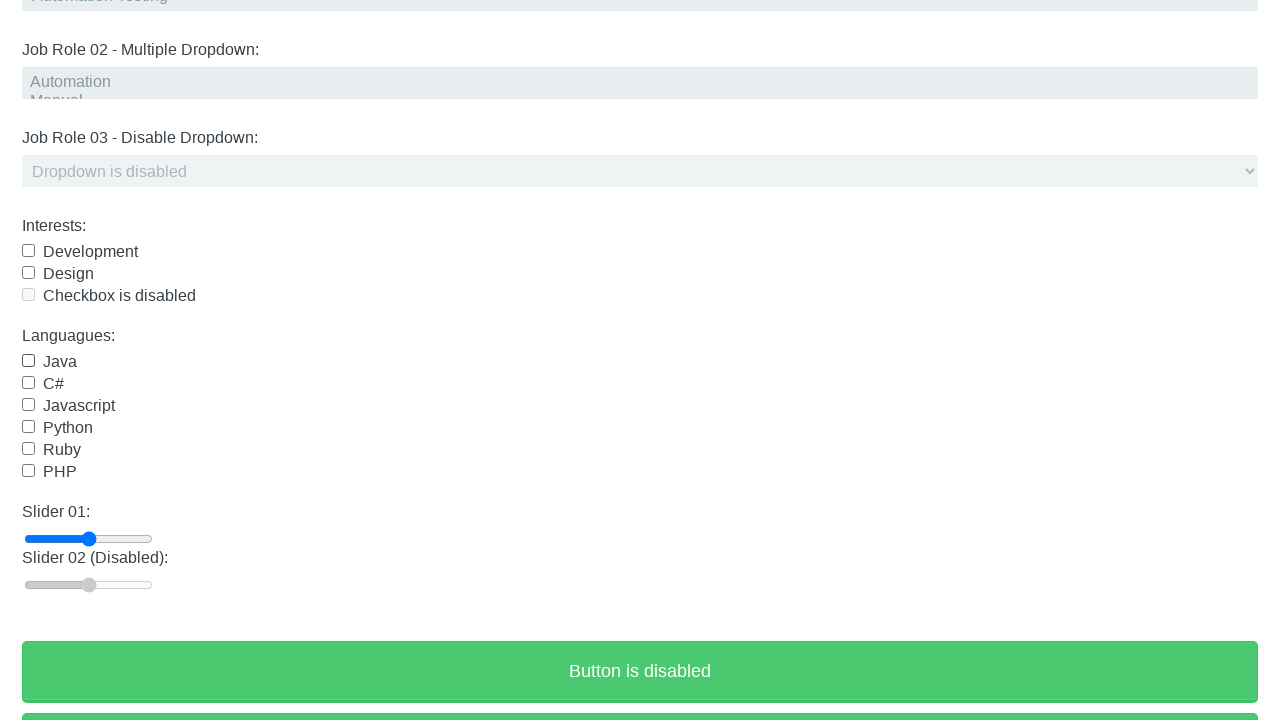